Tests interaction with Shadow DOM elements by navigating to a books PWA application and entering a search query in an input field that is nested within a Shadow DOM root.

Starting URL: https://books-pwakit.appspot.com/

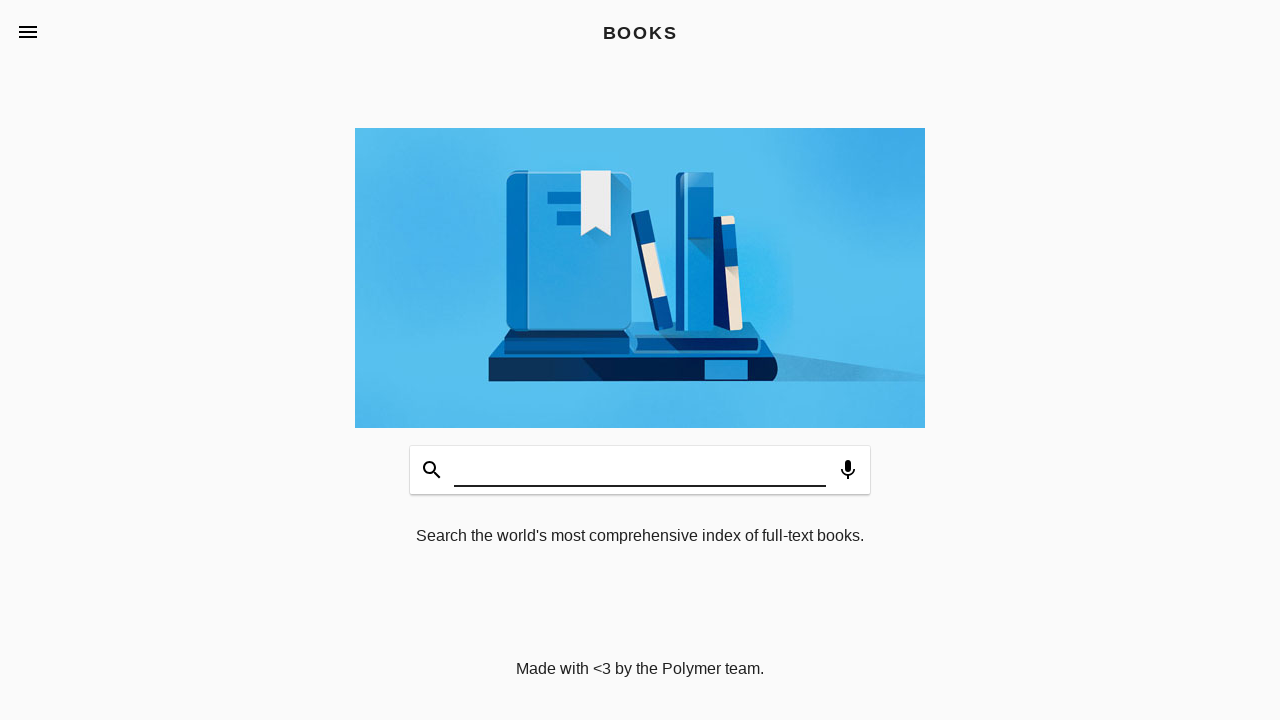

Waited for shadow host element book-app to be available
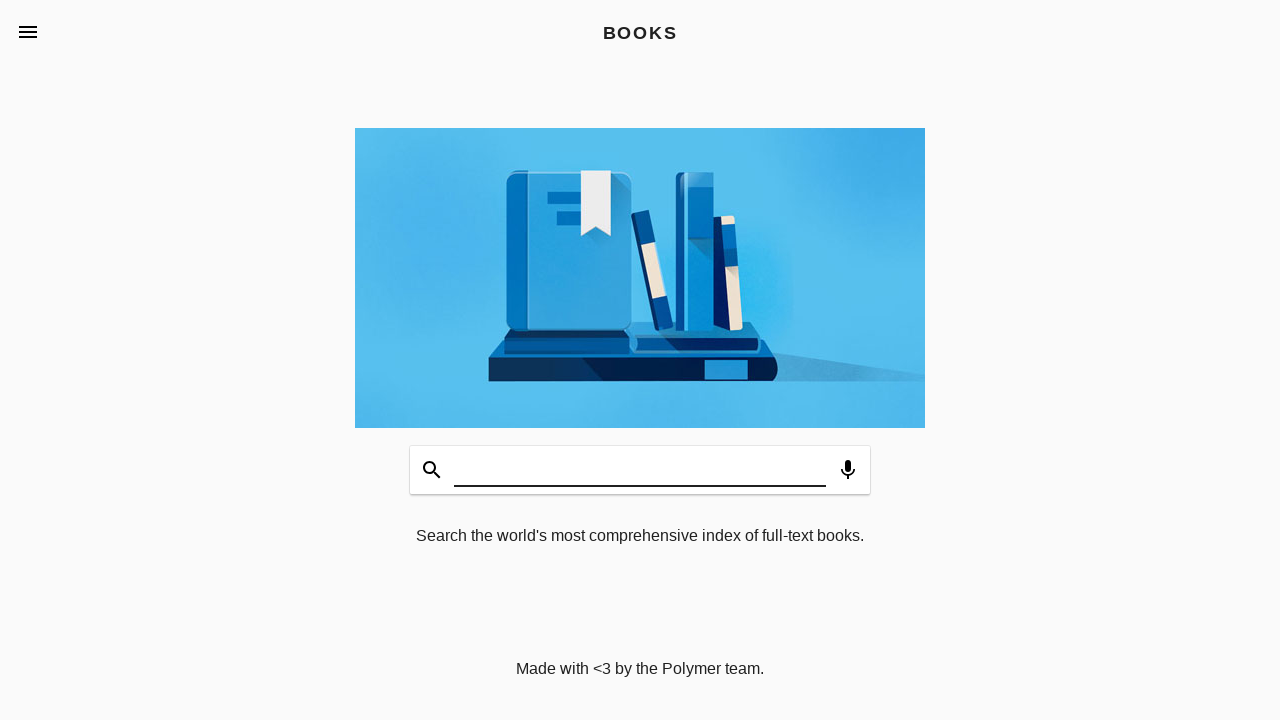

Waited 1000ms for shadow DOM to fully render
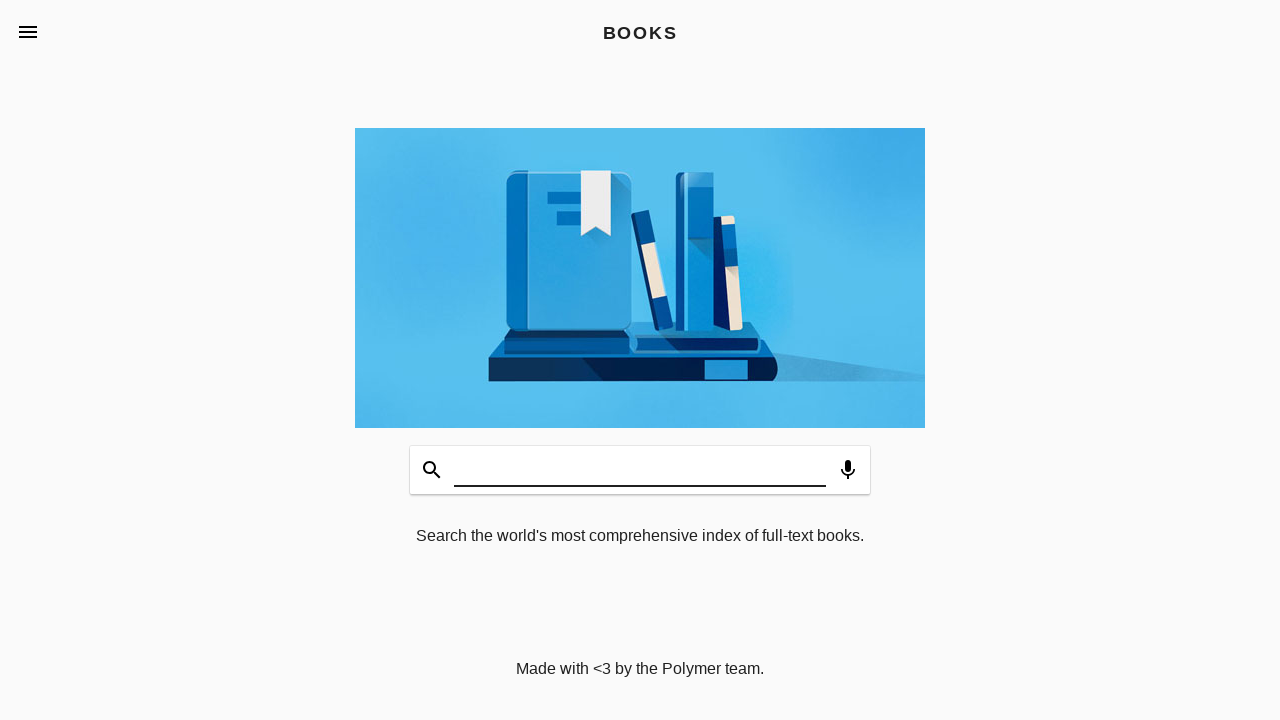

Filled shadow DOM input field with 'Books' search query on book-app[apptitle='BOOKS'] >> #input
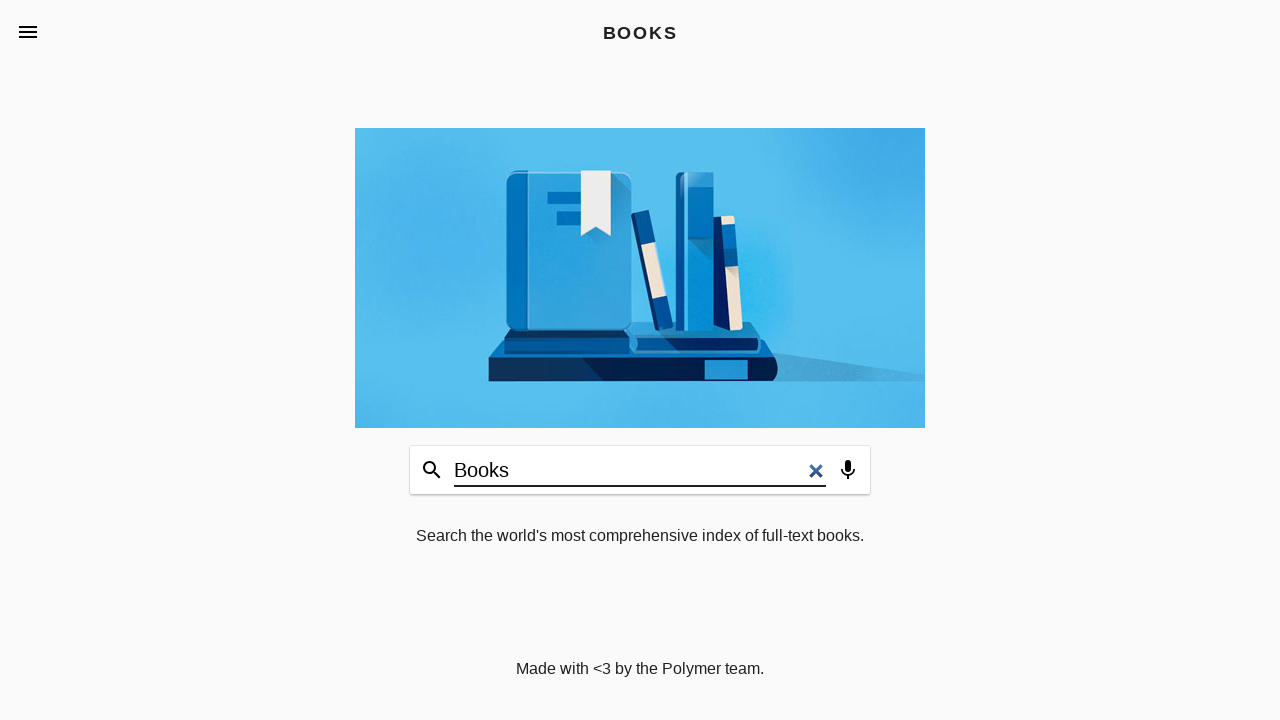

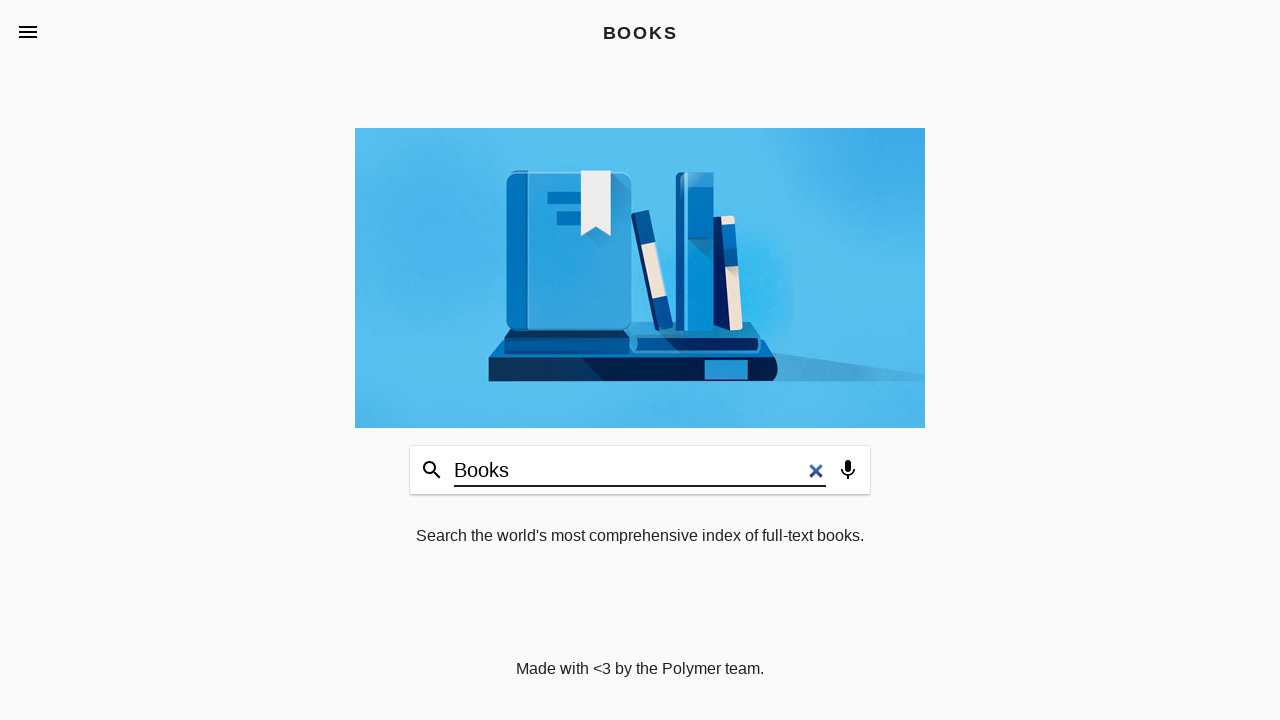